Tests a student registration form by filling out all fields including name, email, gender, phone number, date of birth, subjects, hobbies, address, state and city, then verifies the submitted data in the confirmation table.

Starting URL: https://demoqa.com/automation-practice-form

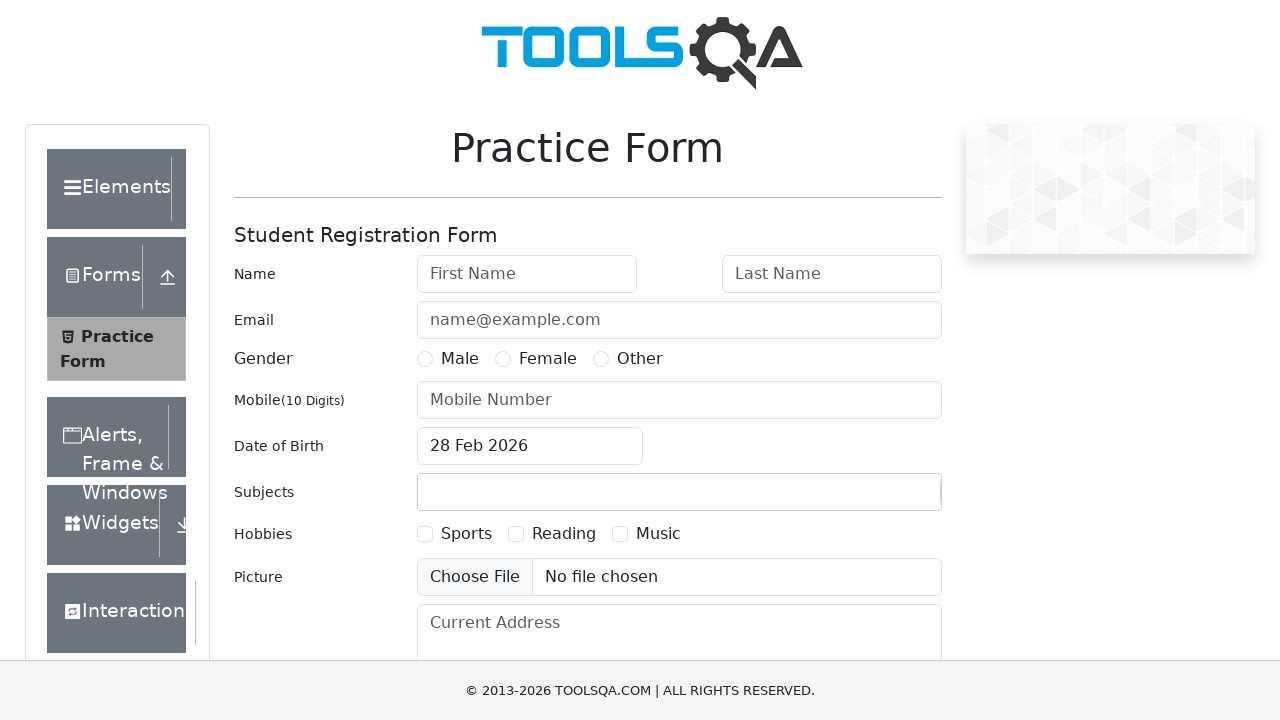

Filled first name field with 'Alexandr' on #firstName
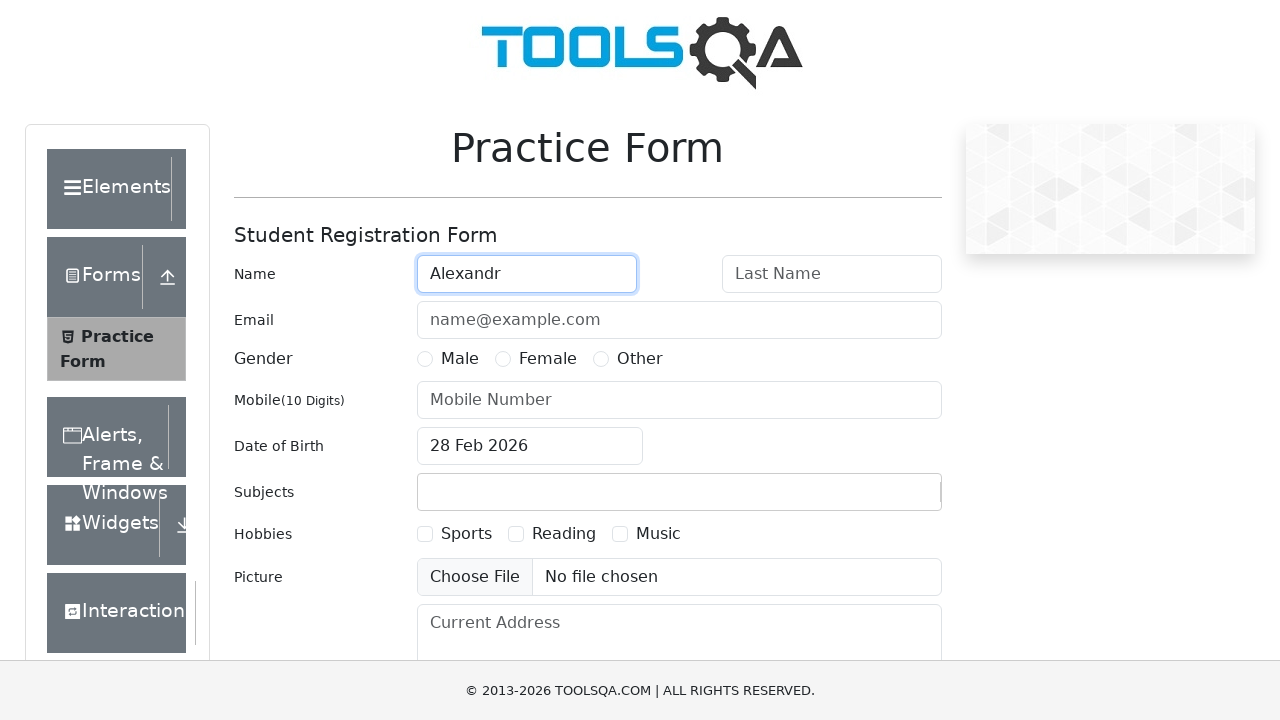

Filled last name field with 'Kuryaev' on #lastName
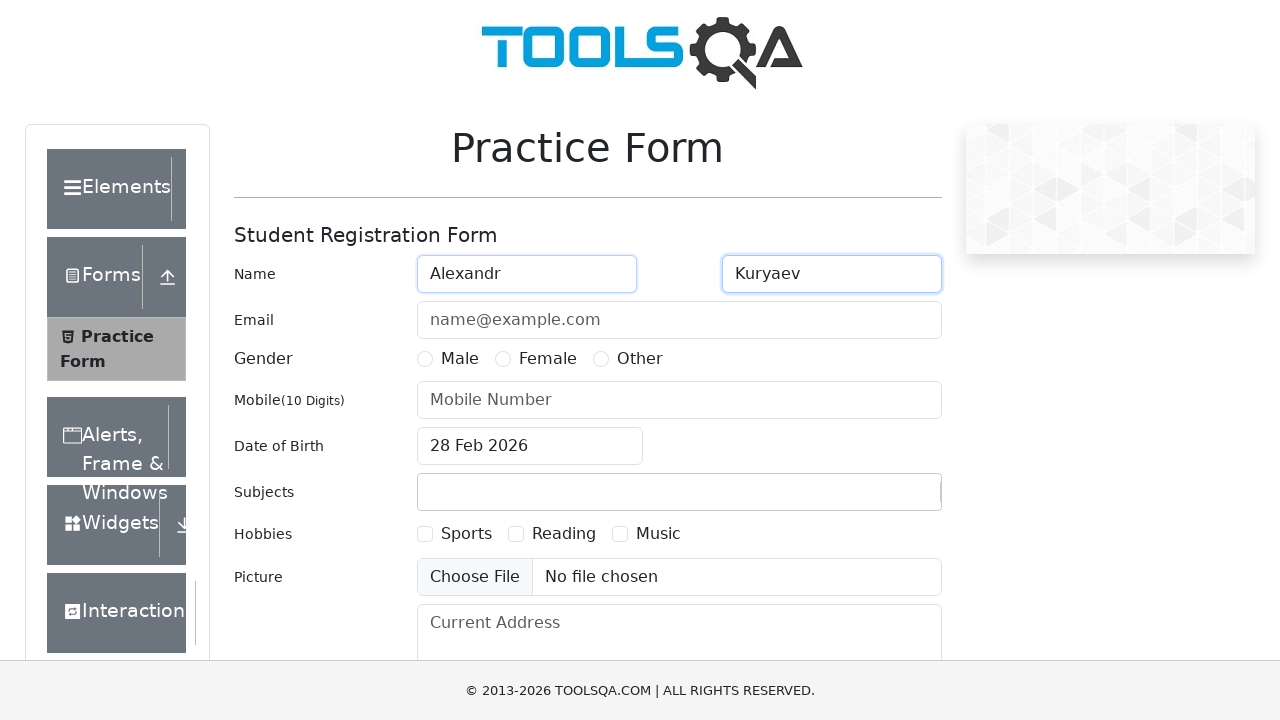

Filled email field with 'a.kuryaev@mail.ru' on #userEmail
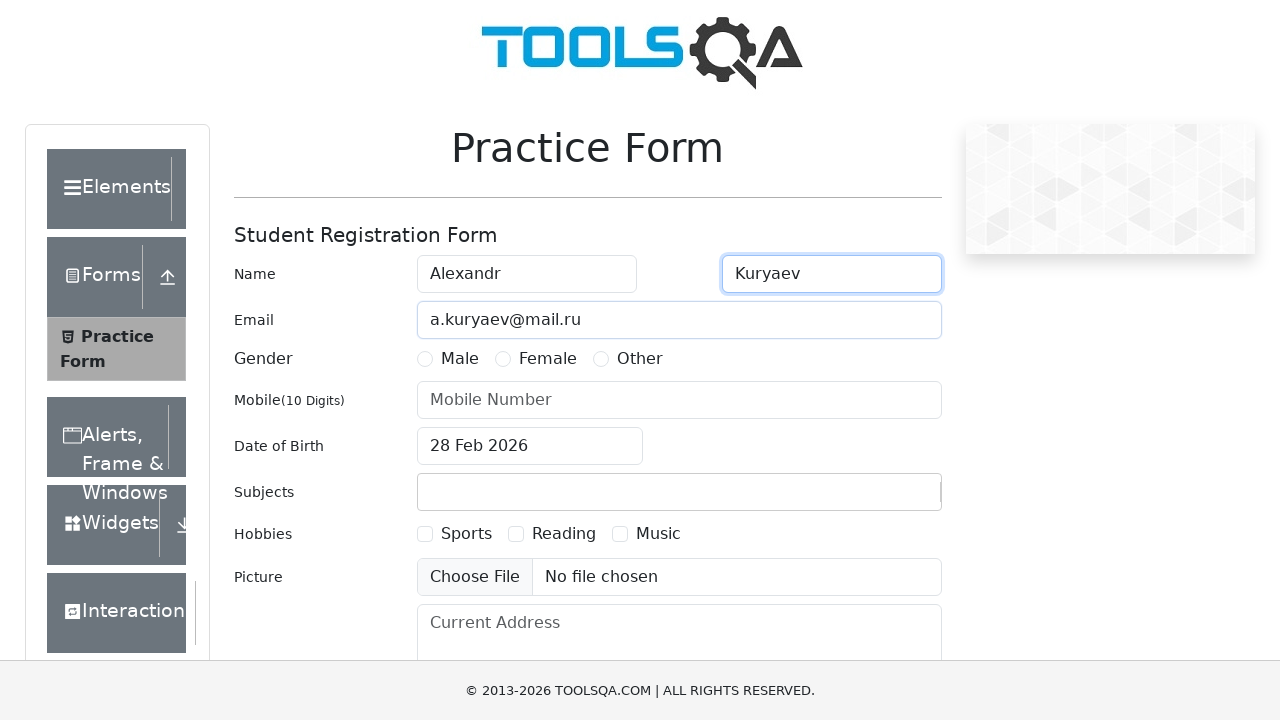

Selected Male gender at (460, 359) on label[for='gender-radio-1']
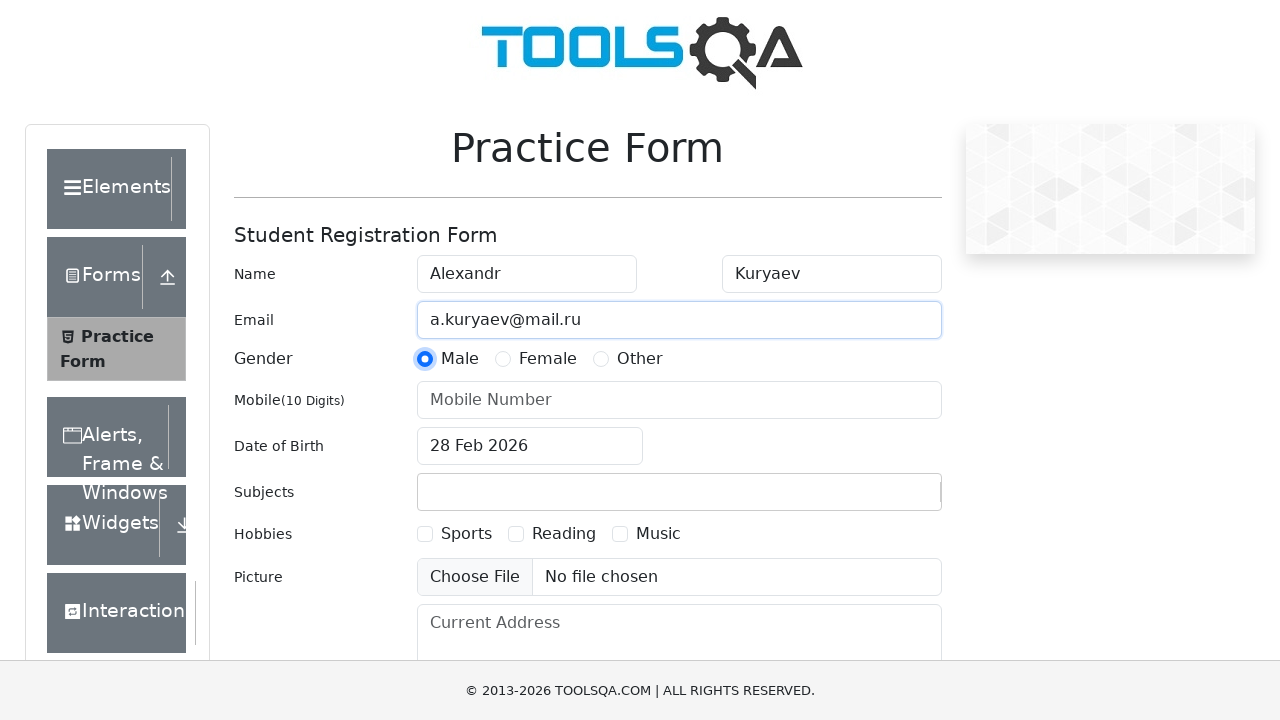

Filled phone number field with '9876543211' on #userNumber
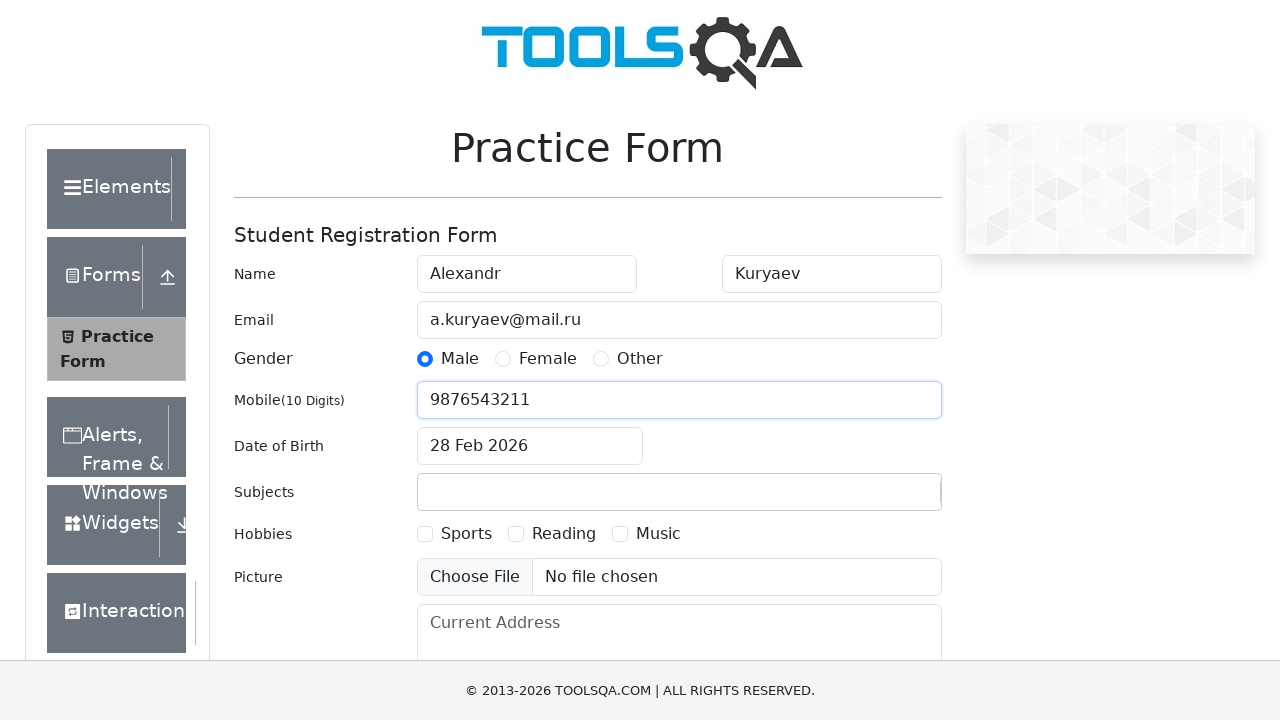

Clicked date of birth input field at (530, 446) on #dateOfBirthInput
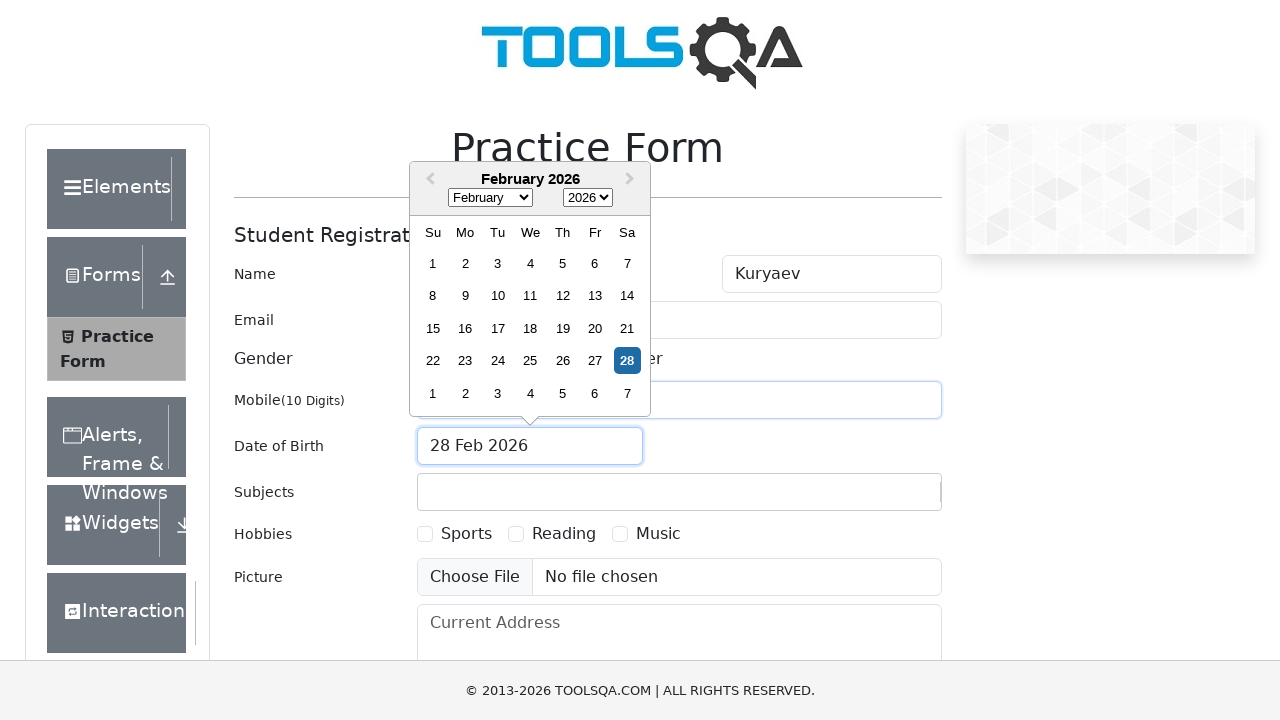

Pressed End key in date field
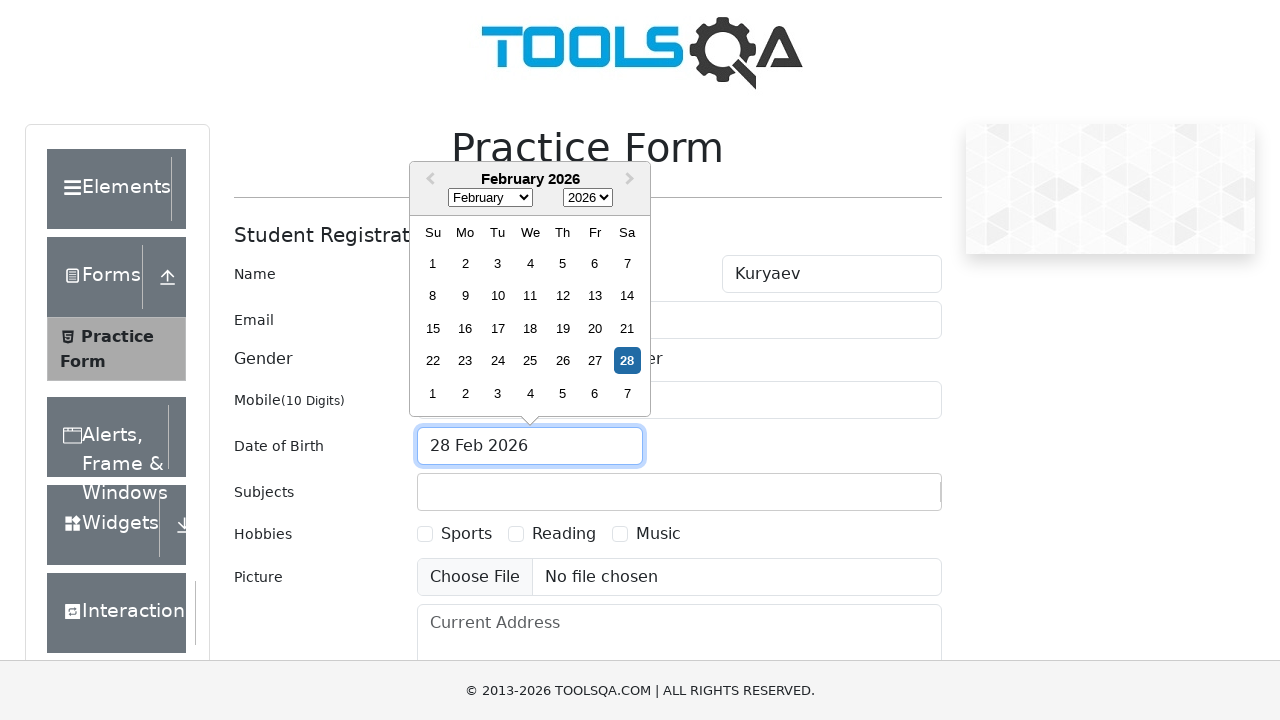

Selected all text in date field
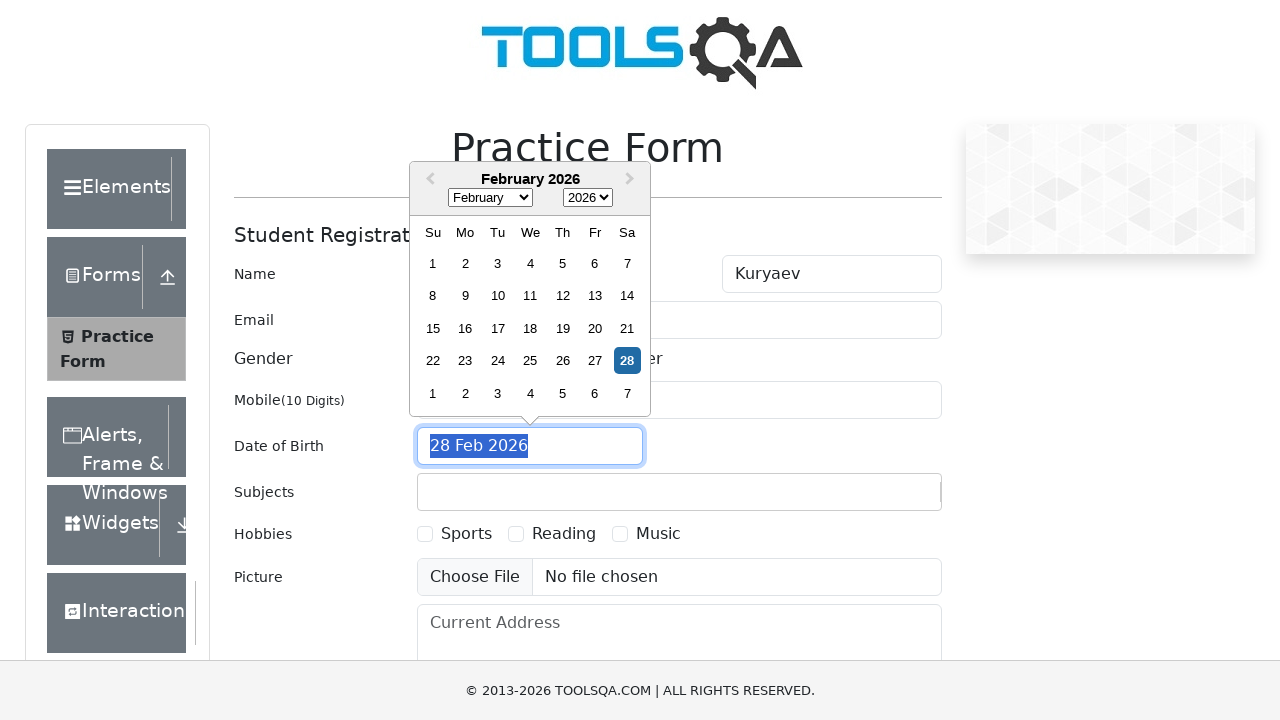

Typed date of birth '25 Dec 1997'
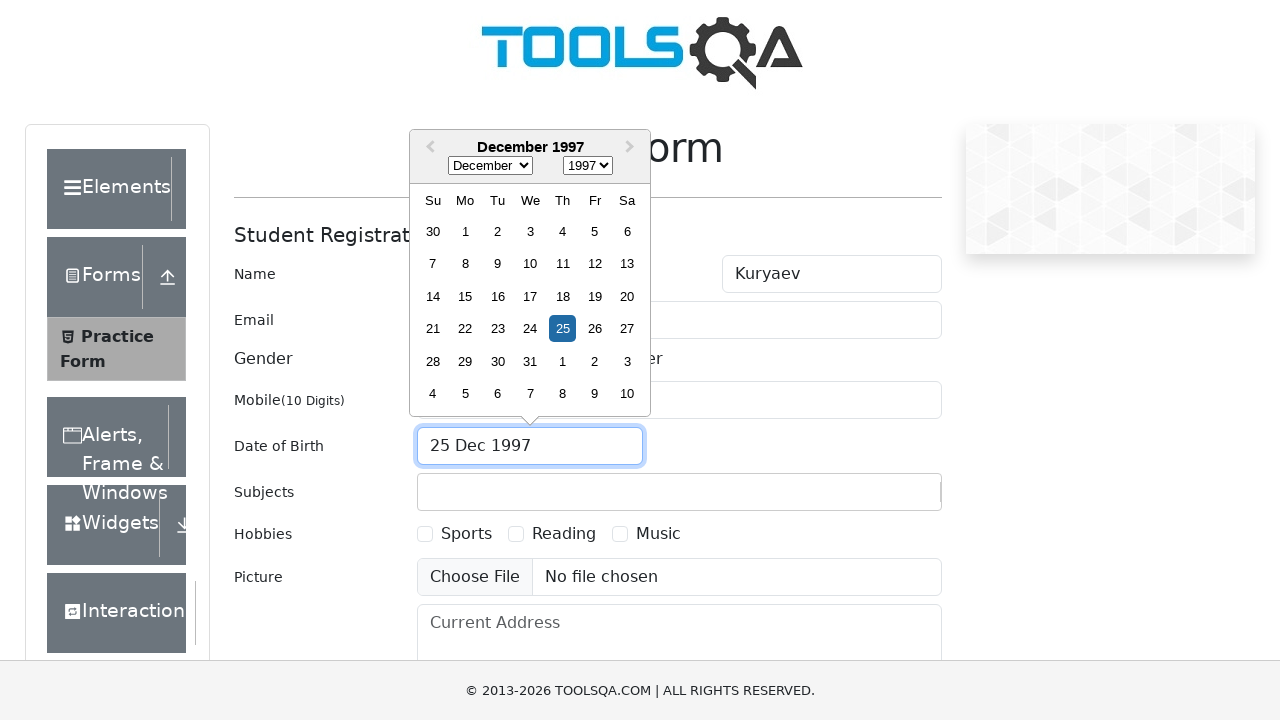

Confirmed date of birth entry
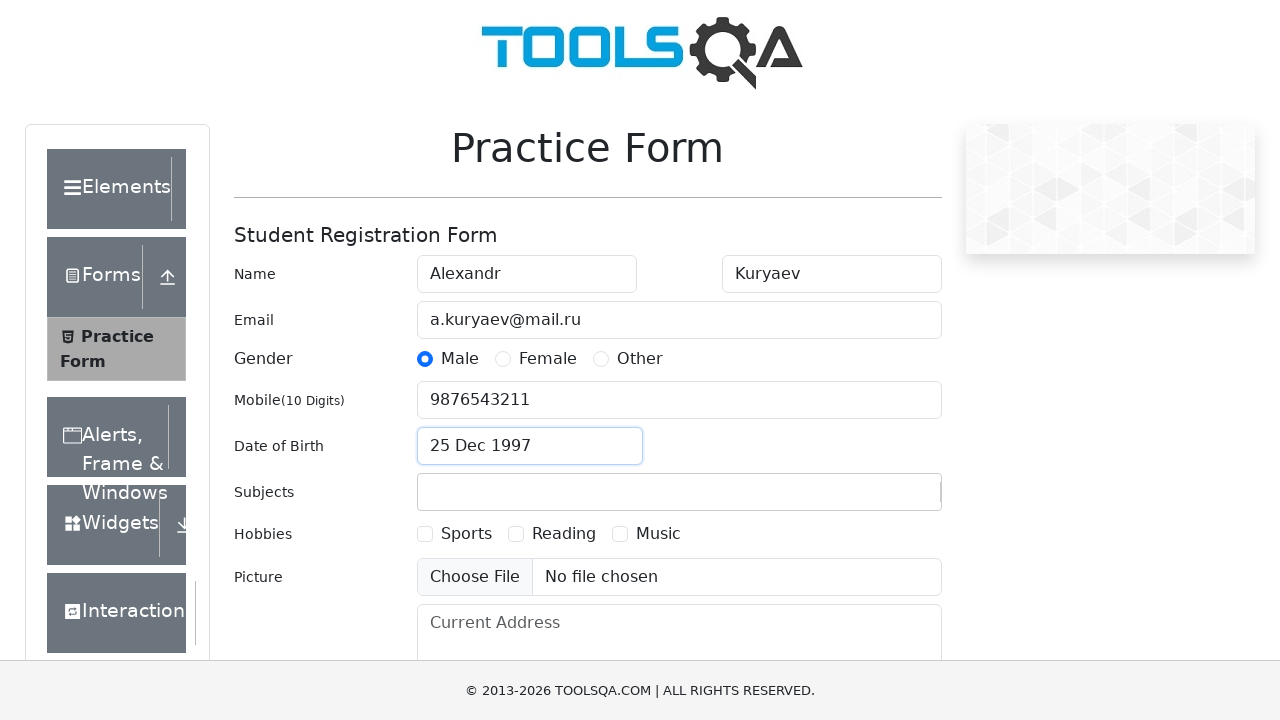

Filled subject field with 'Maths' on #subjectsInput
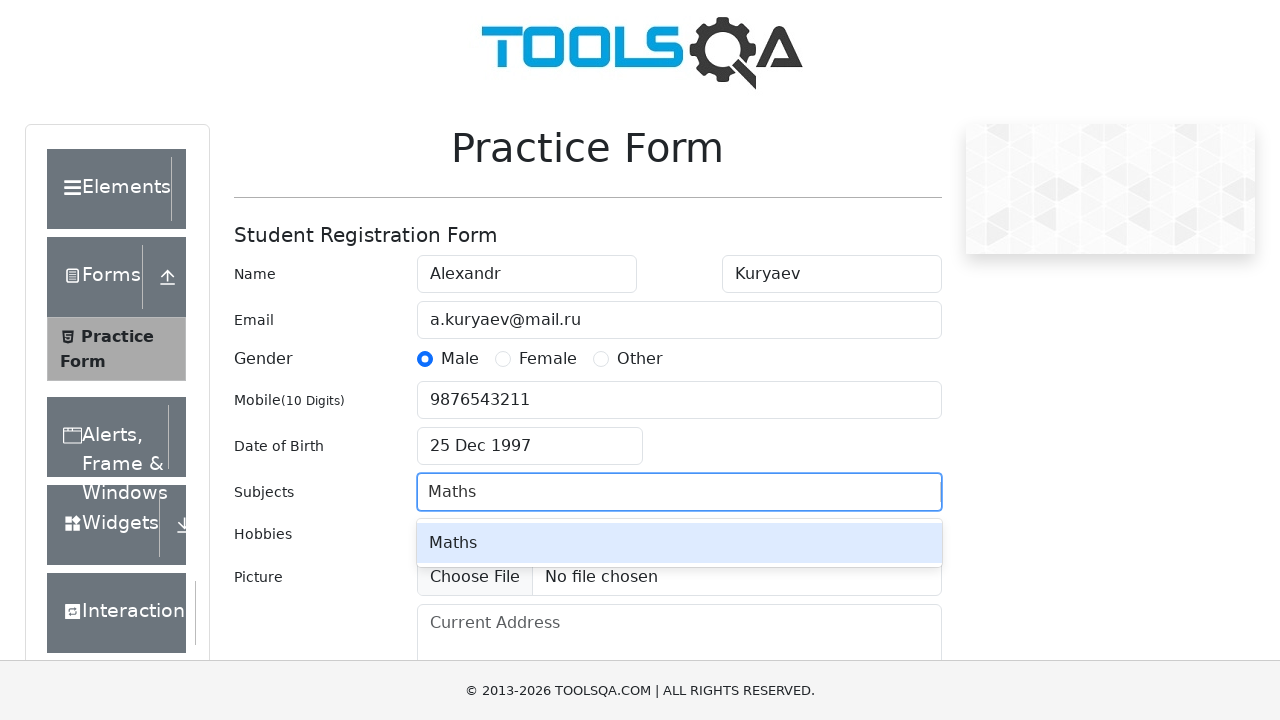

Selected subject from dropdown
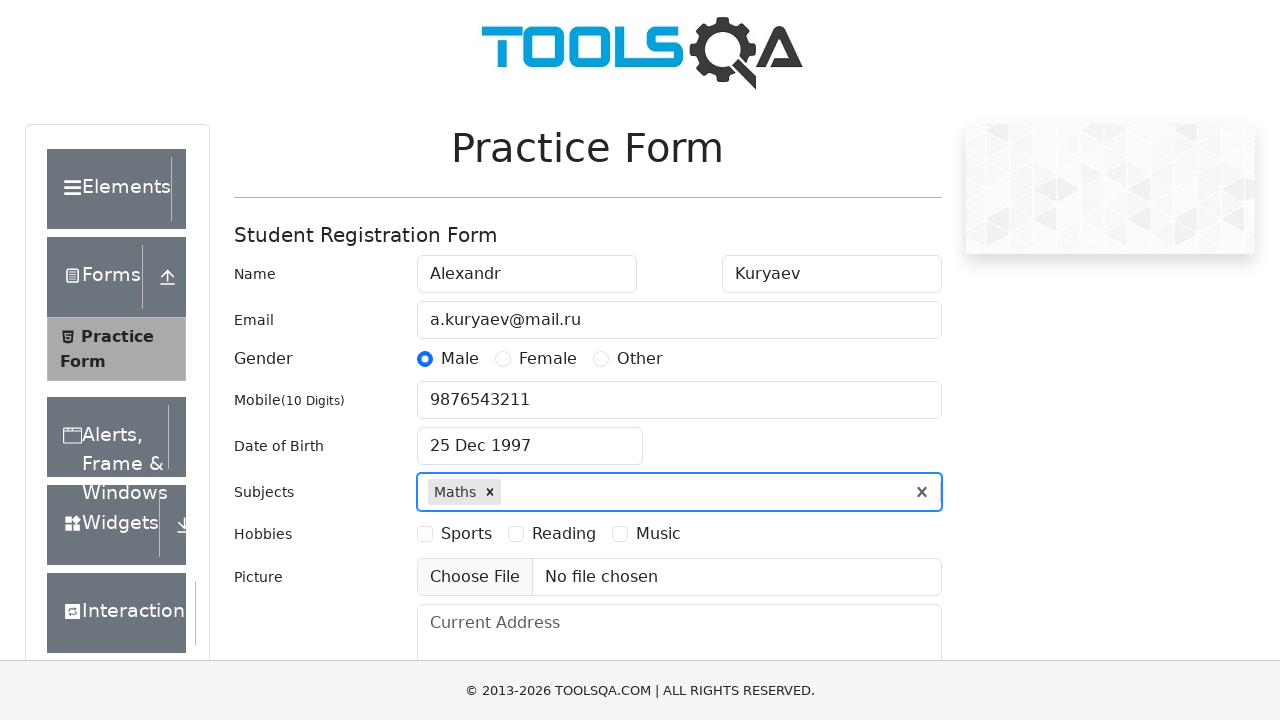

Selected Sports hobby checkbox at (466, 534) on label[for='hobbies-checkbox-1']
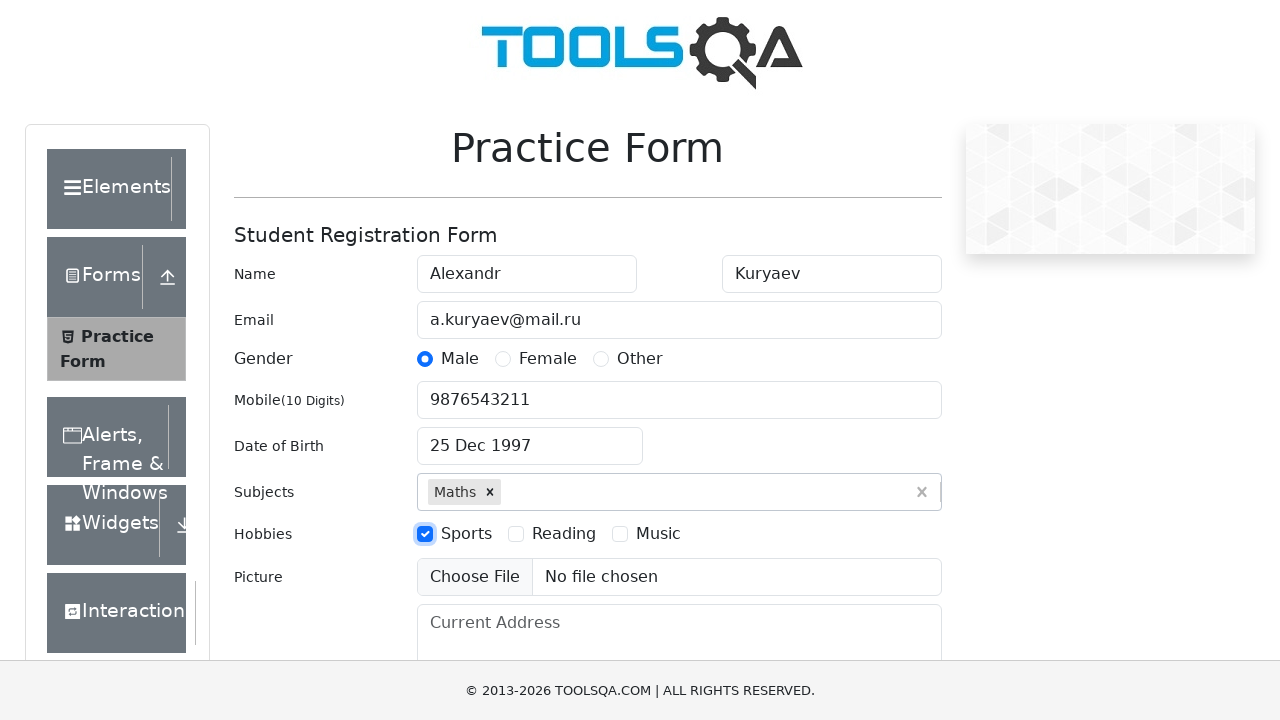

Filled current address field with 'Saransk' on #currentAddress
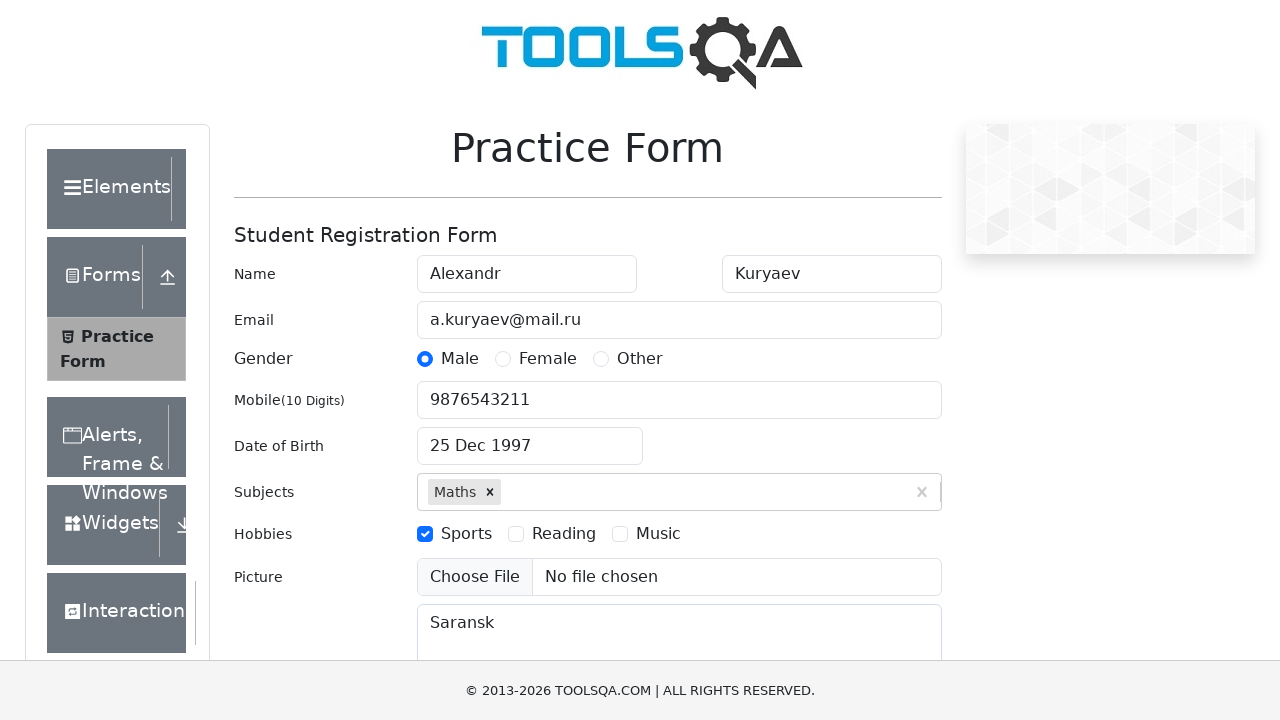

Entered state 'NCR' in state dropdown on #react-select-3-input
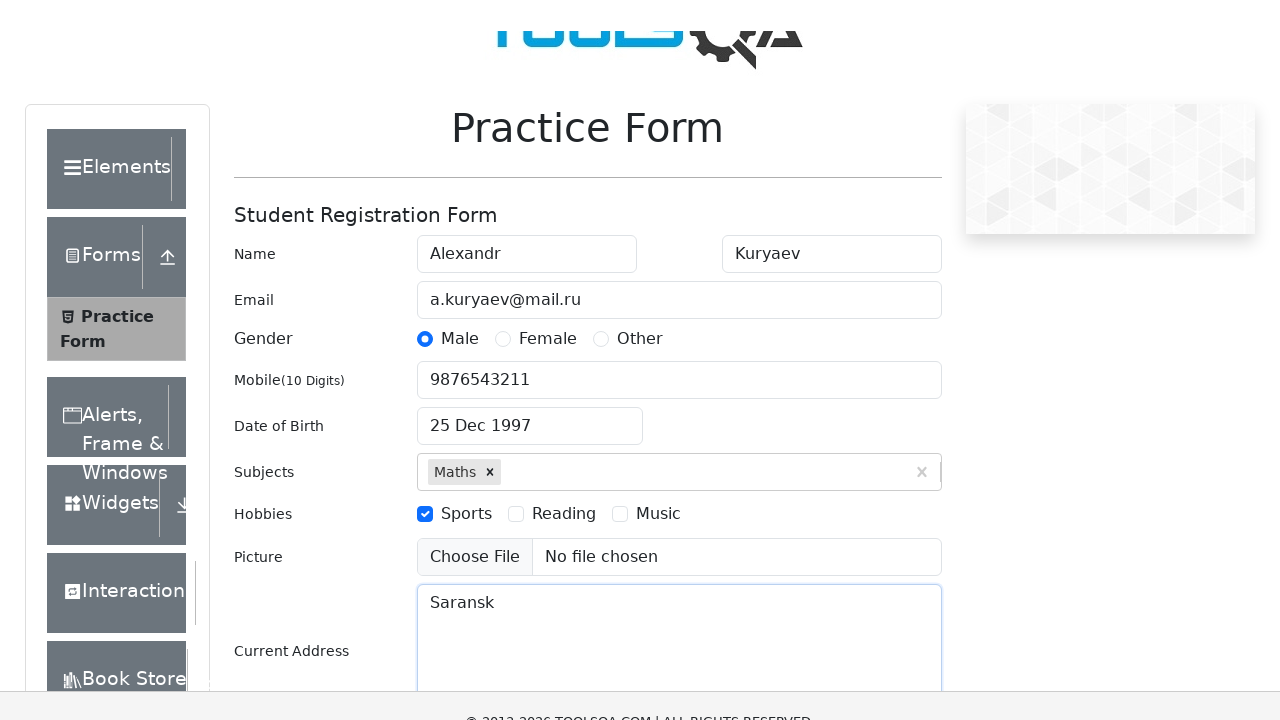

Selected state 'NCR'
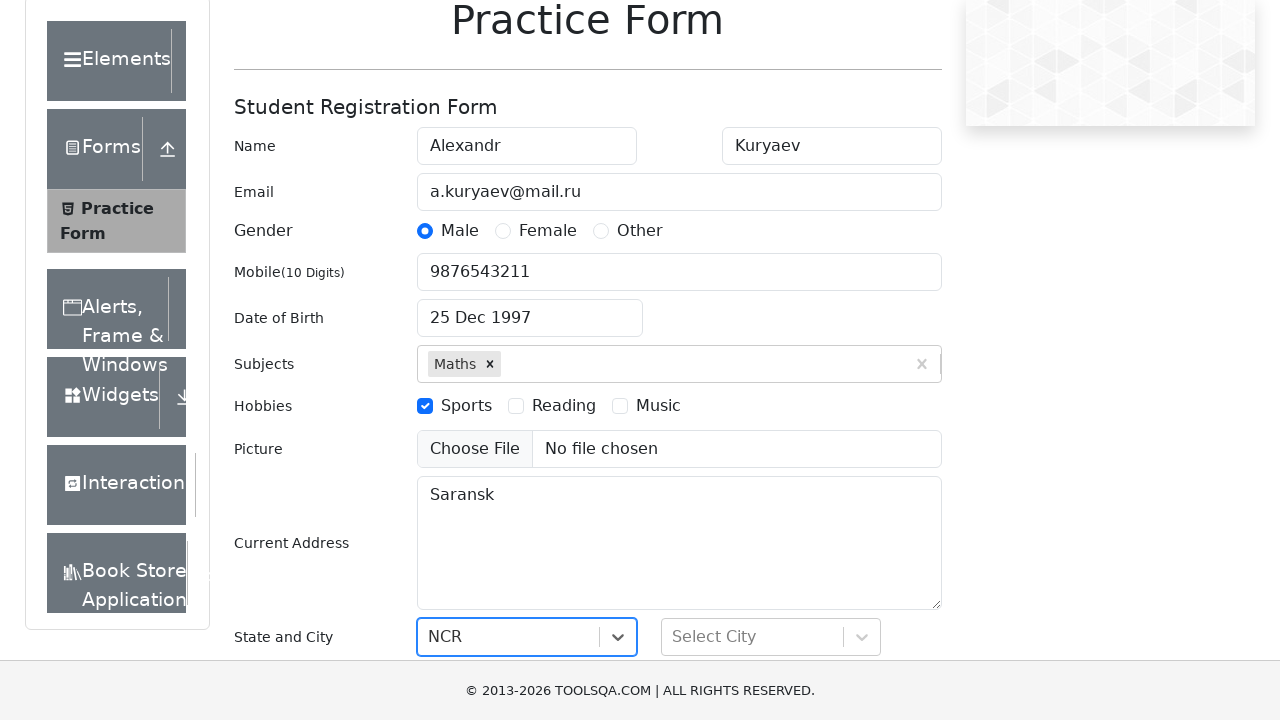

Entered city 'Delhi' in city dropdown on #react-select-4-input
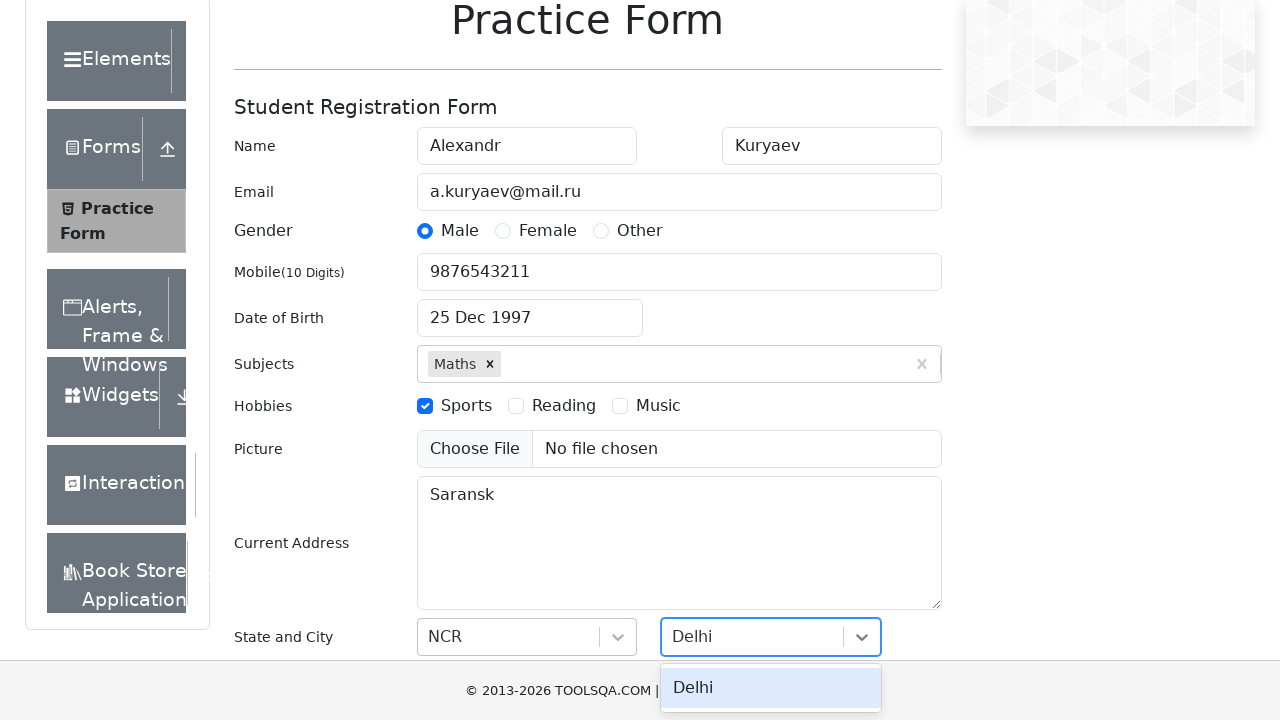

Selected city 'Delhi'
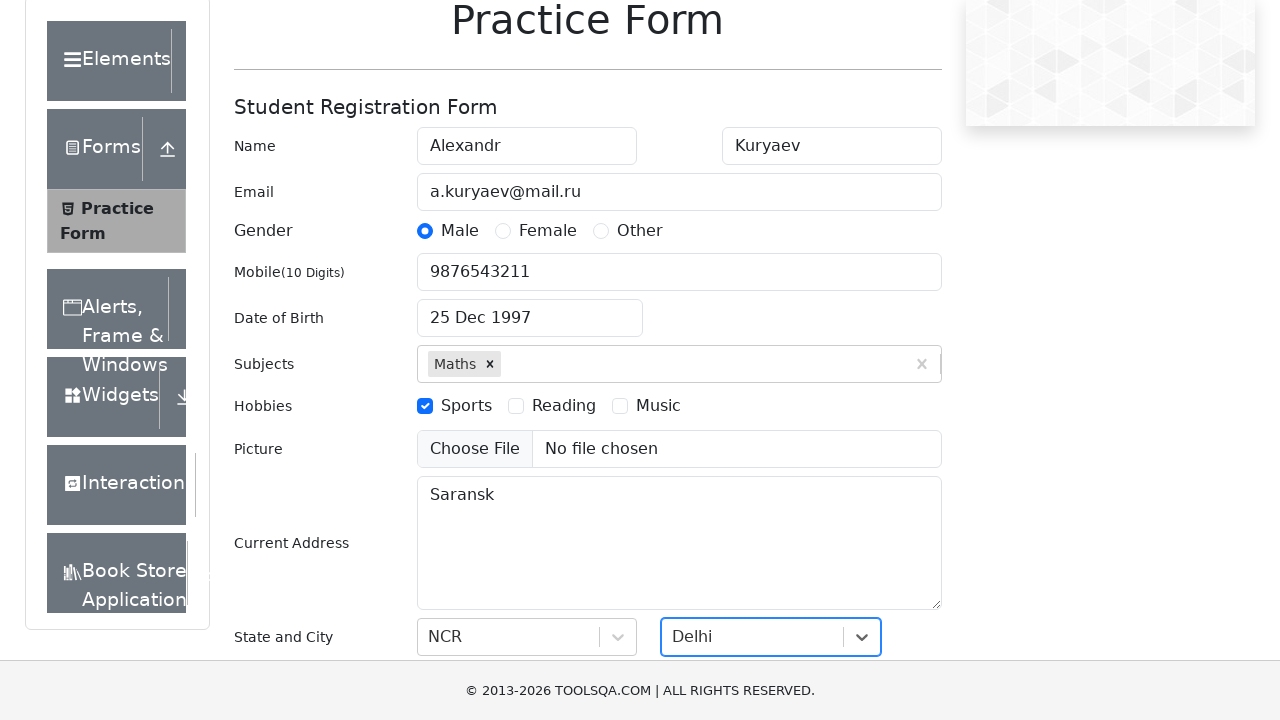

Pressed Enter to submit the form
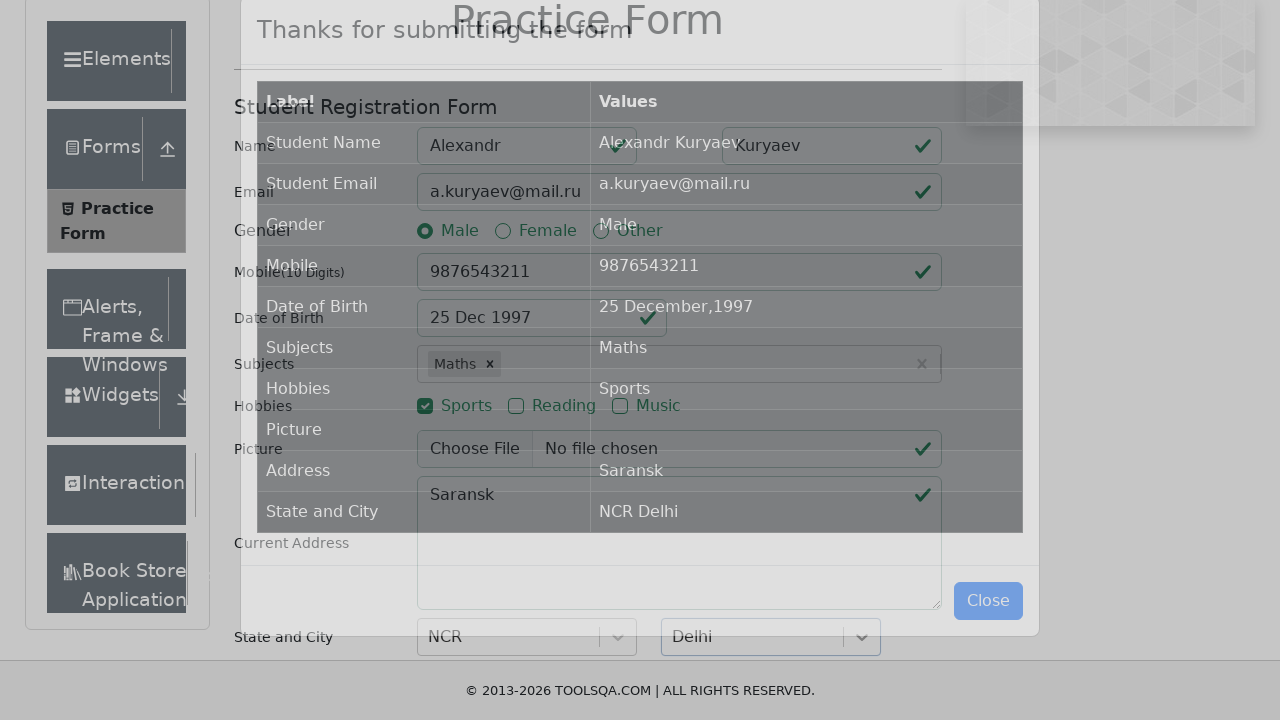

Confirmation table loaded successfully
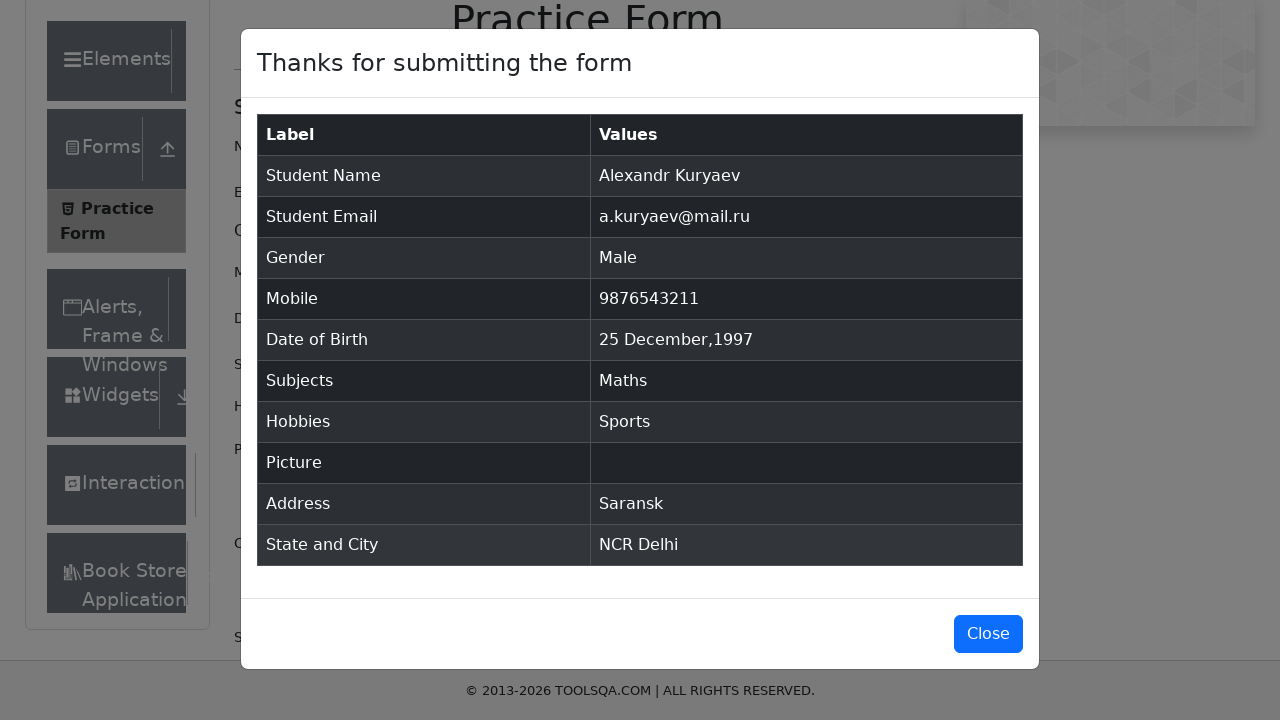

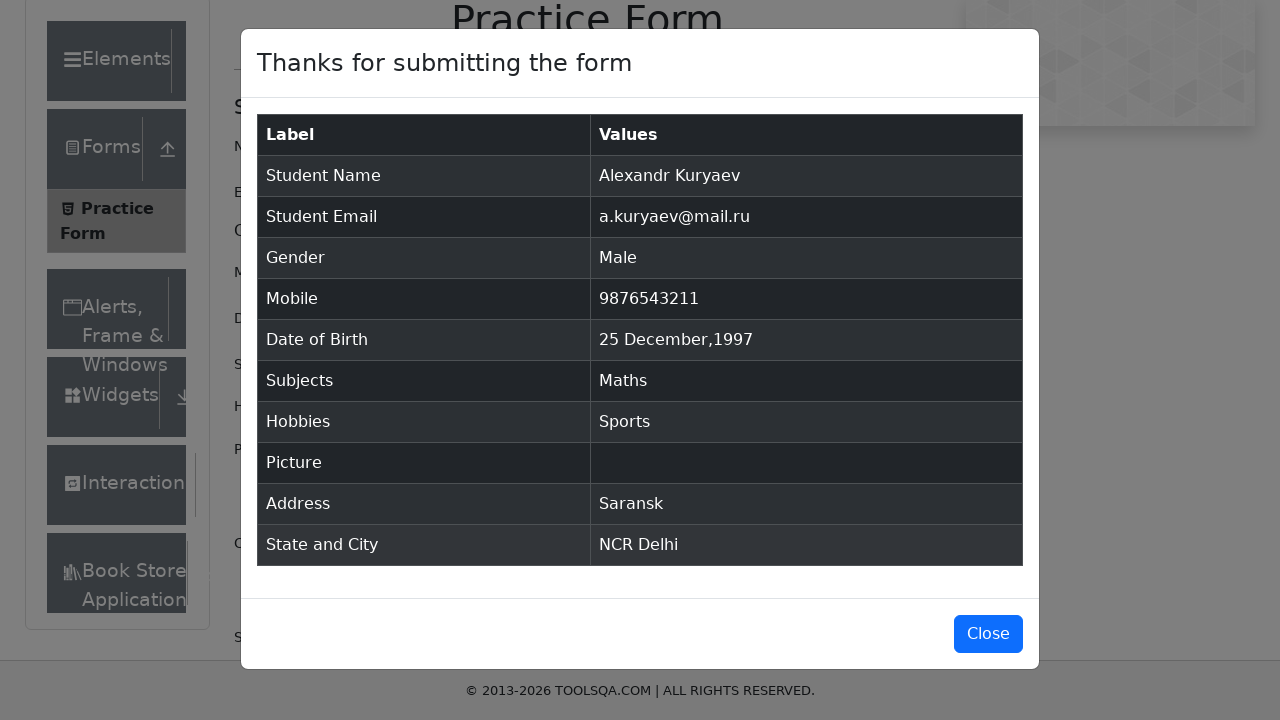